Tests injecting jQuery and jQuery Growl library into a webpage via JavaScript execution, then displays a notification message on the page for debugging purposes.

Starting URL: http://the-internet.herokuapp.com

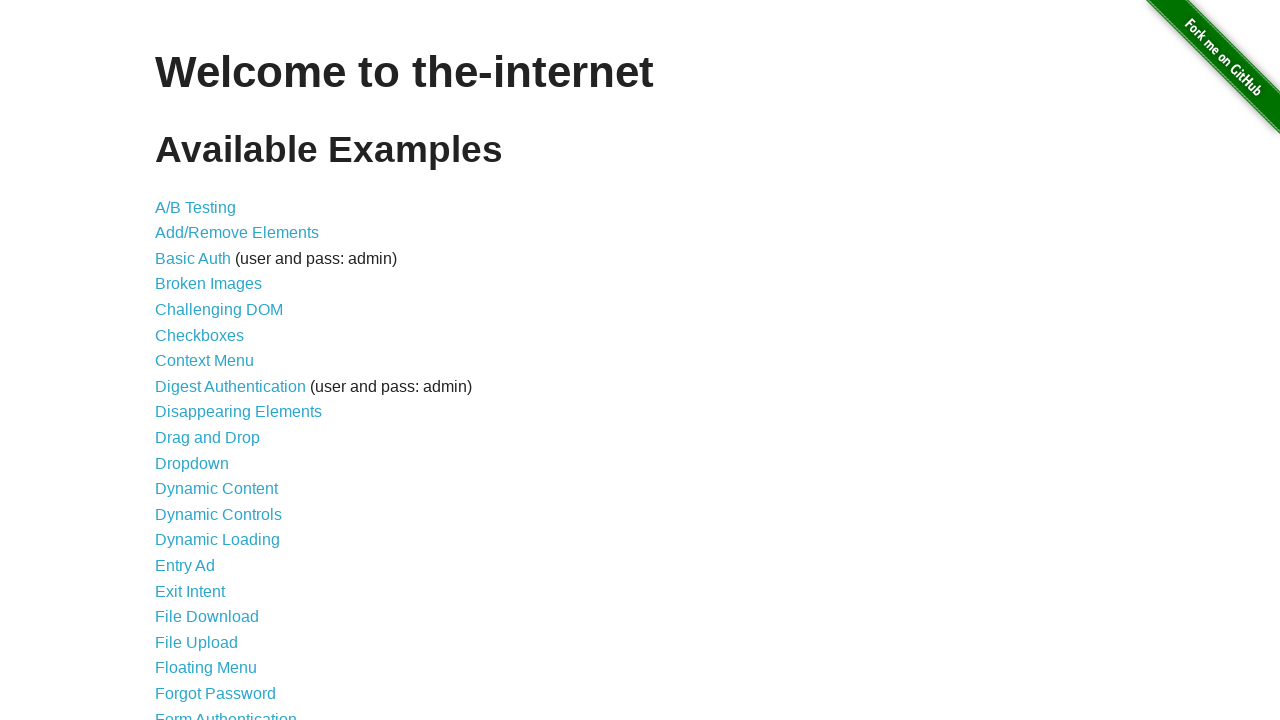

Injected jQuery library into the page
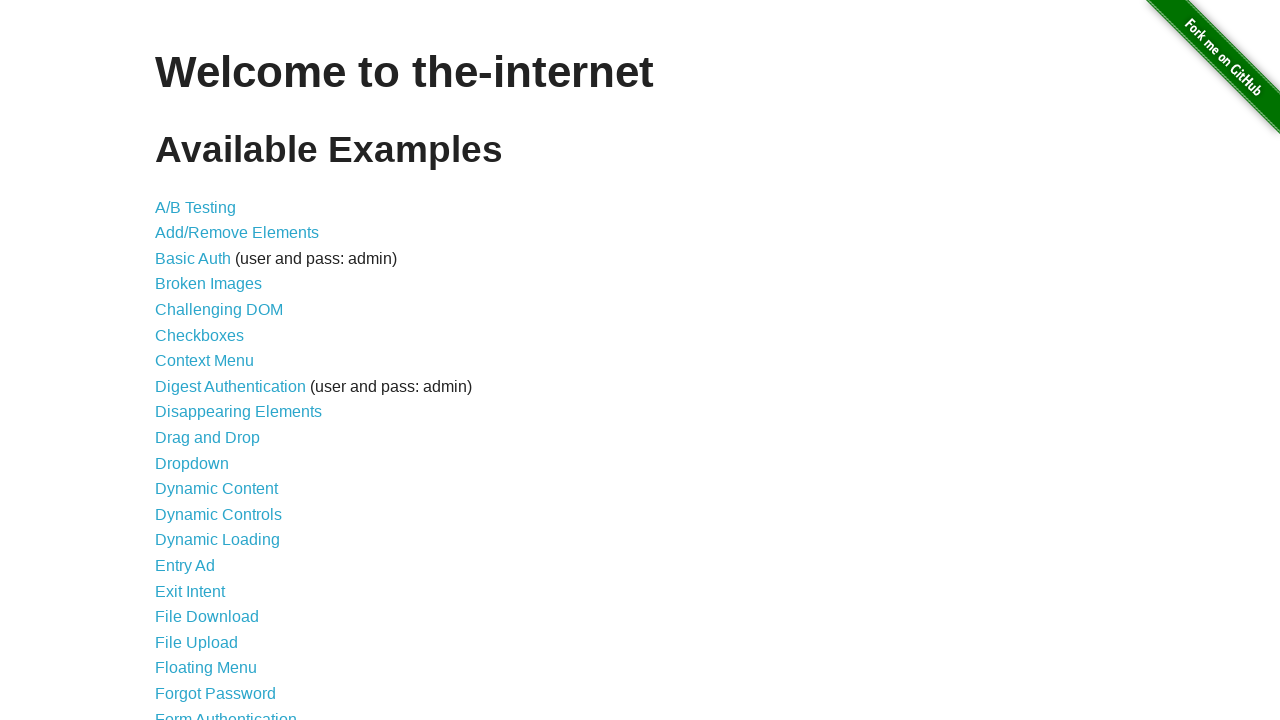

jQuery library loaded successfully
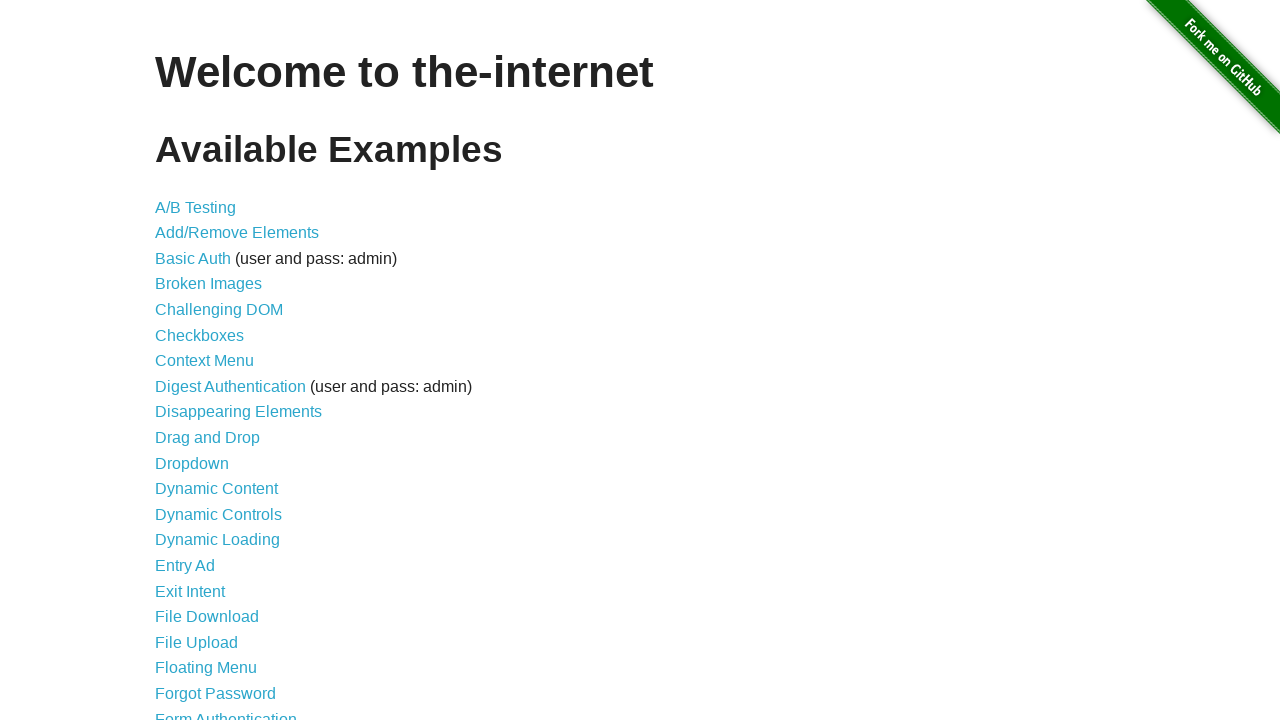

Injected jQuery Growl library into the page
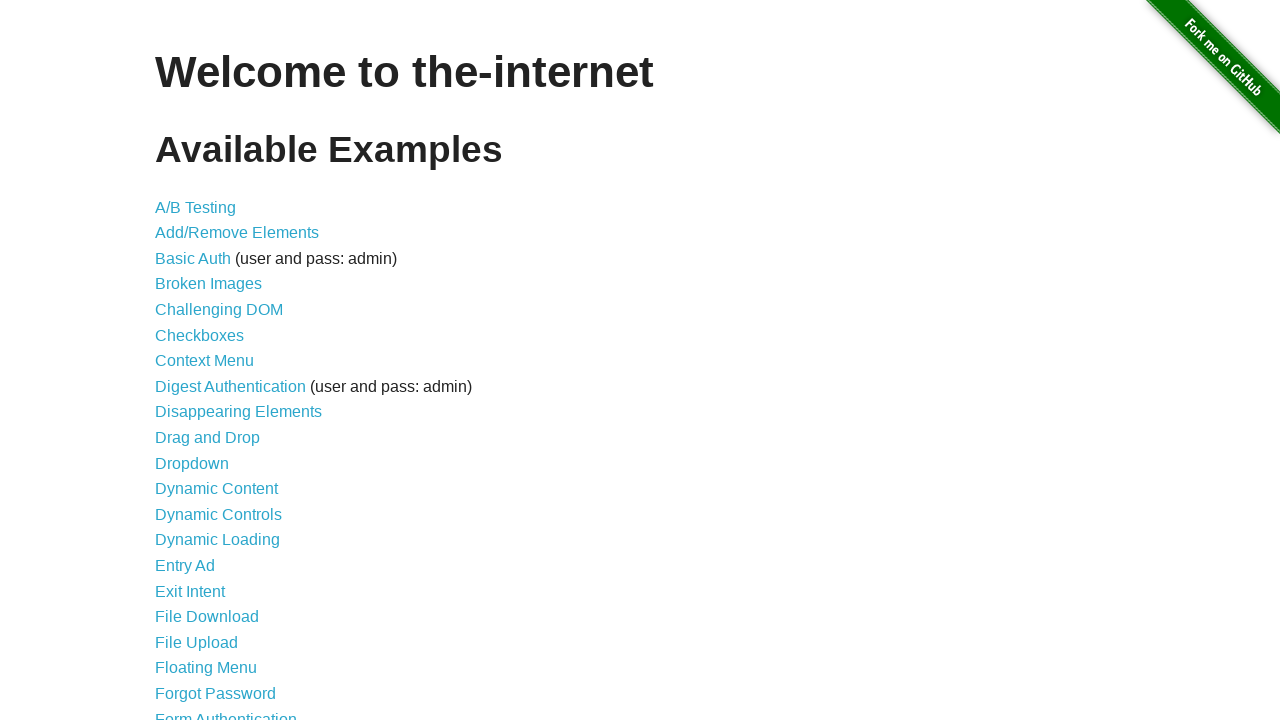

Added jQuery Growl CSS stylesheet to the page
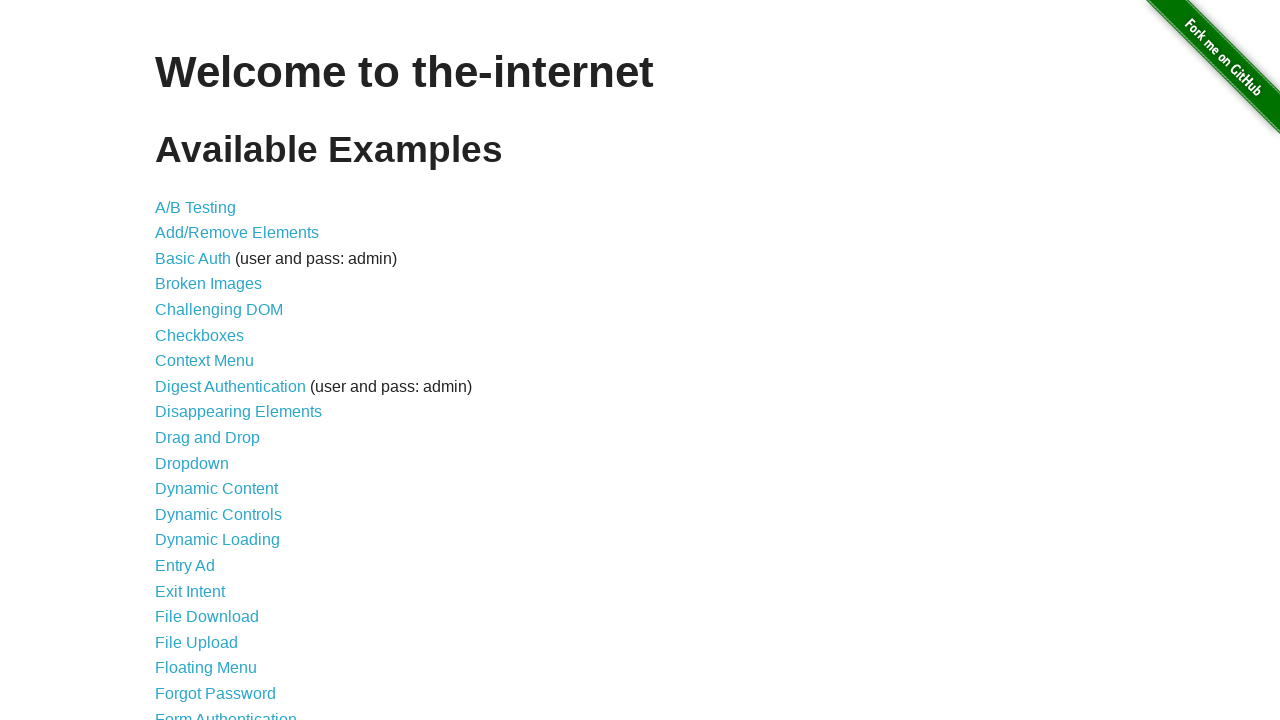

jQuery Growl function is available
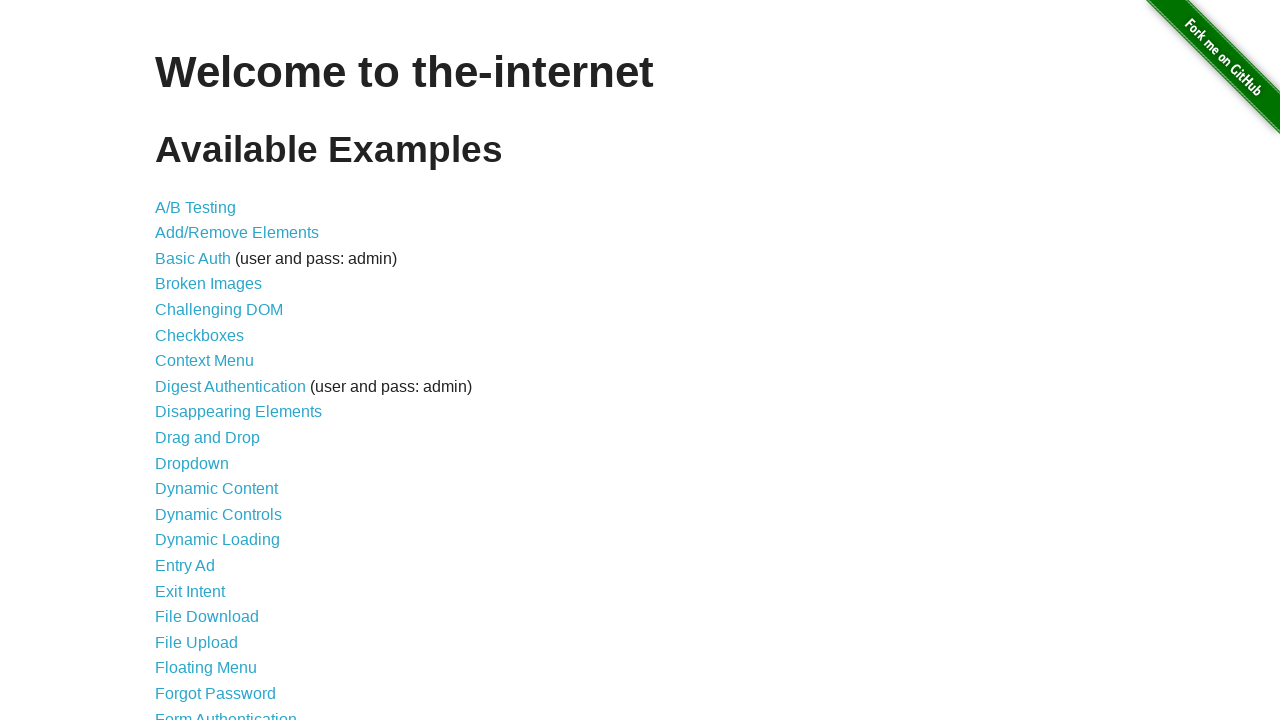

Displayed notification message 'GET /' using jQuery Growl
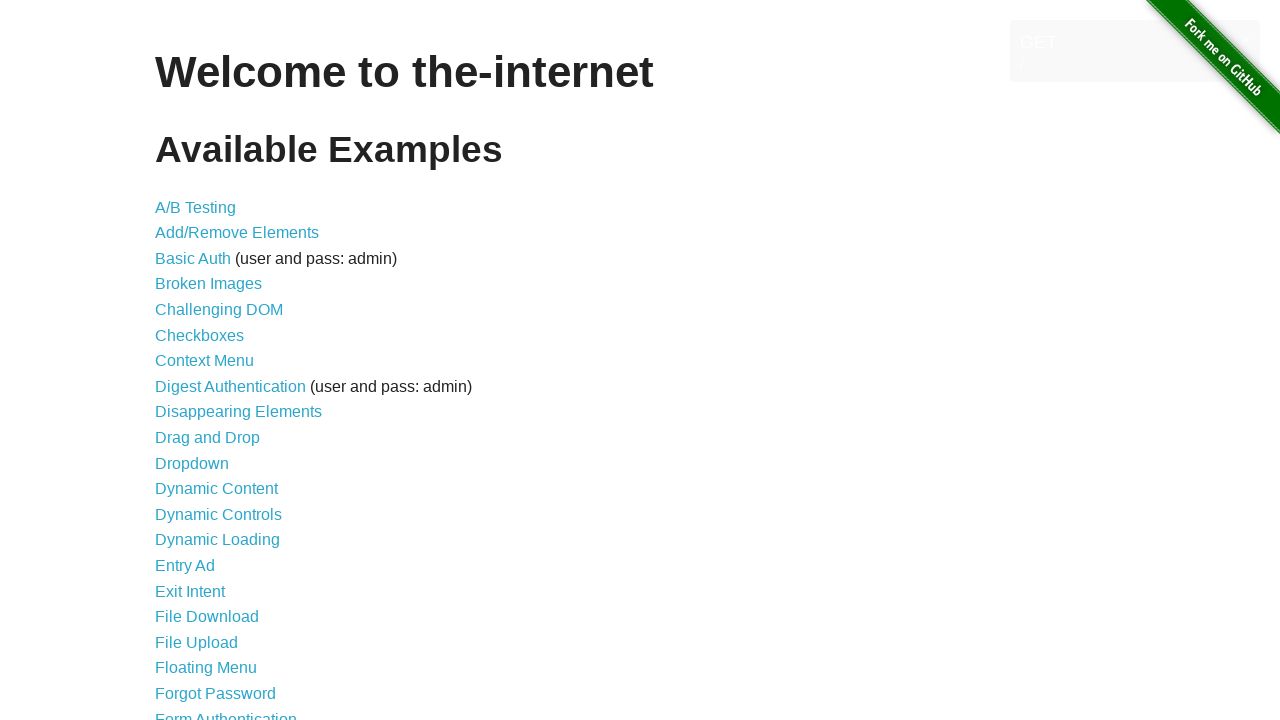

Waited 2 seconds to view the notification message
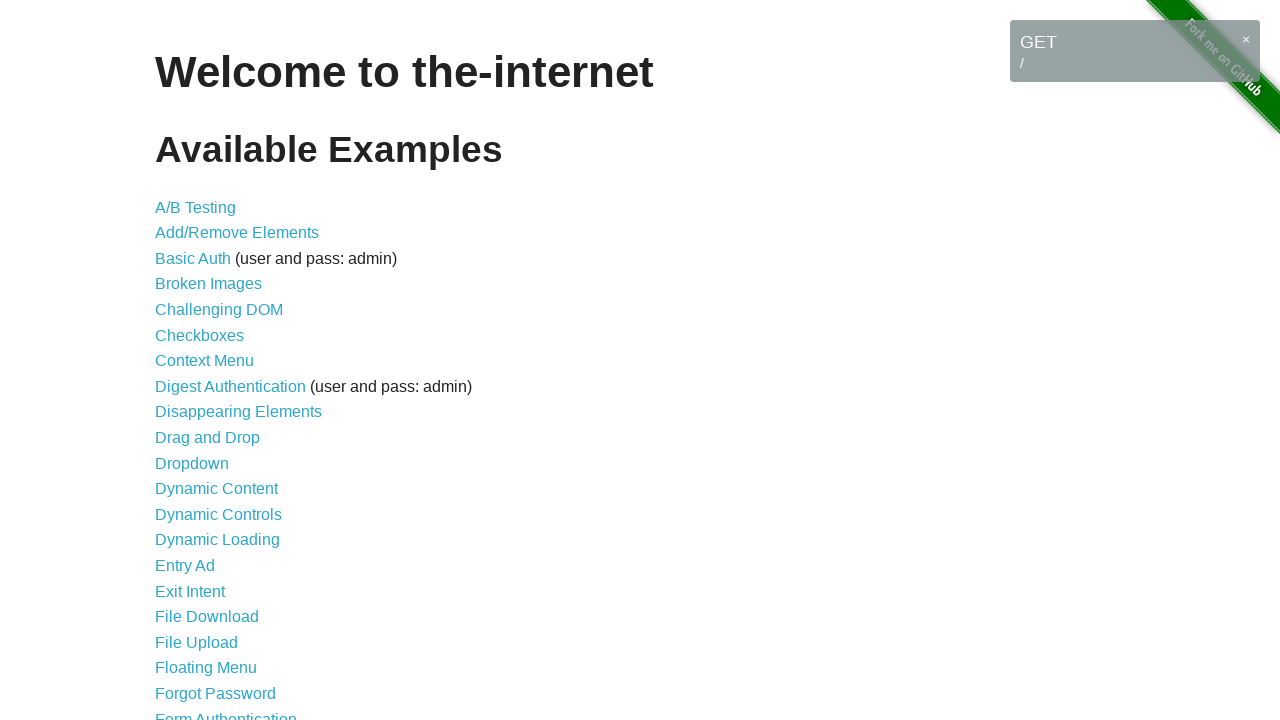

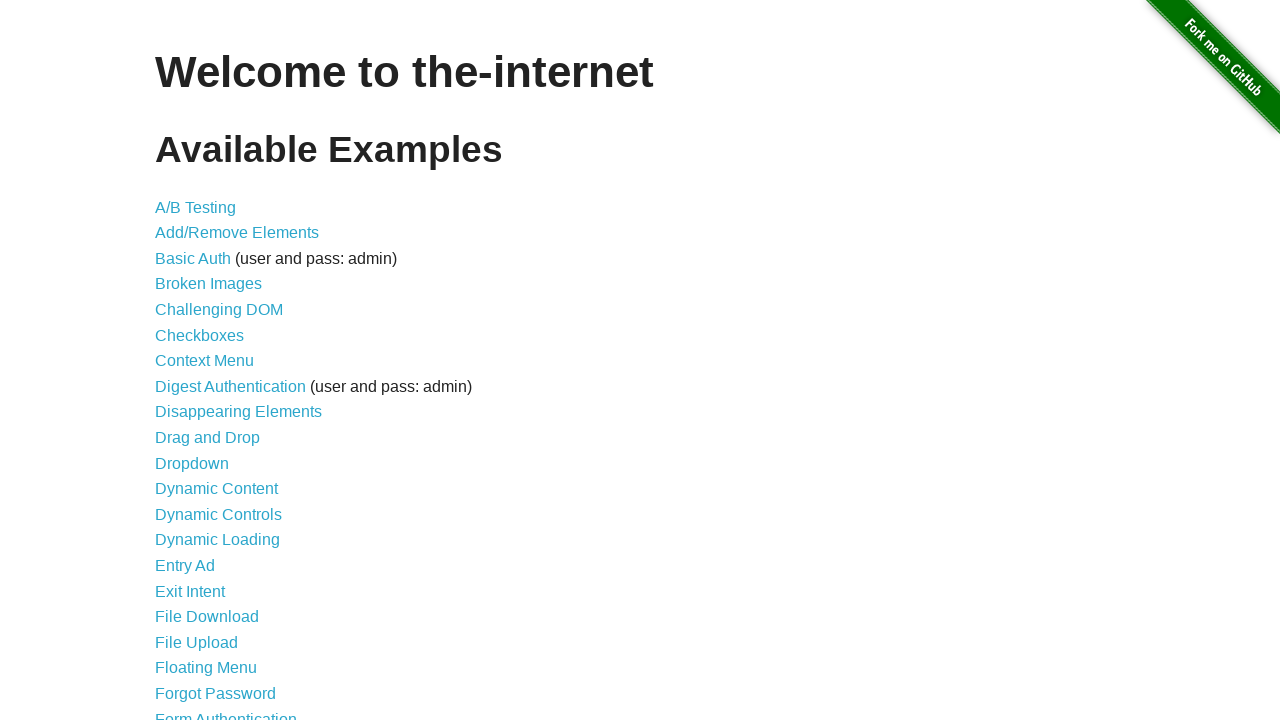